Tests navigation functionality by clicking A/B Testing link, verifying page title, navigating back and verifying home page title

Starting URL: https://practice.cydeo.com/

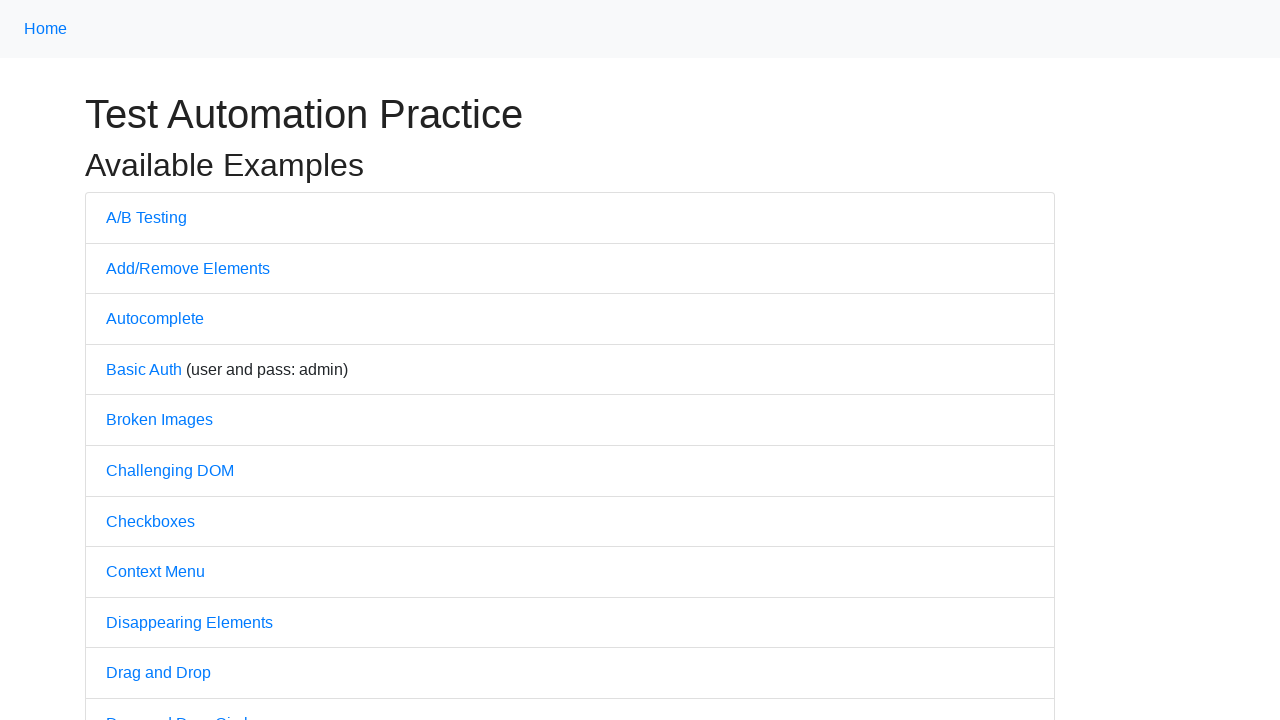

Clicked A/B Testing link at (146, 217) on text=A/B Testing
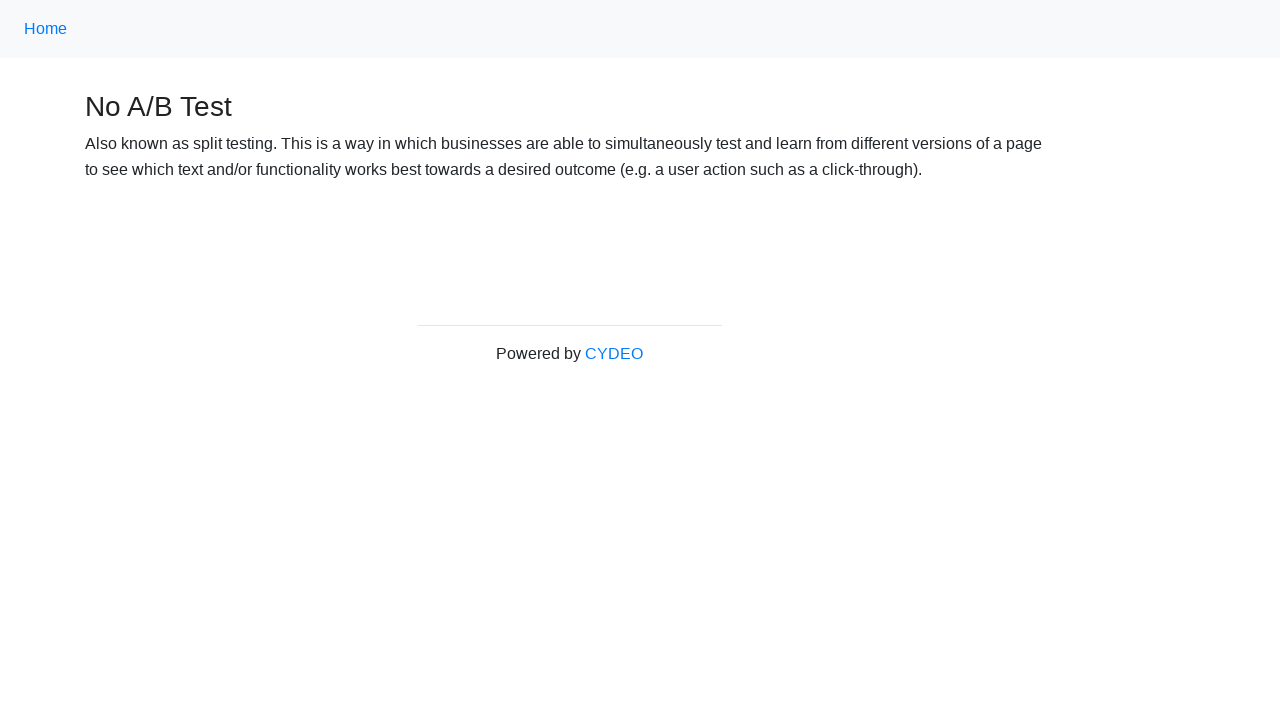

Verified A/B Testing page title is 'No A/B Test'
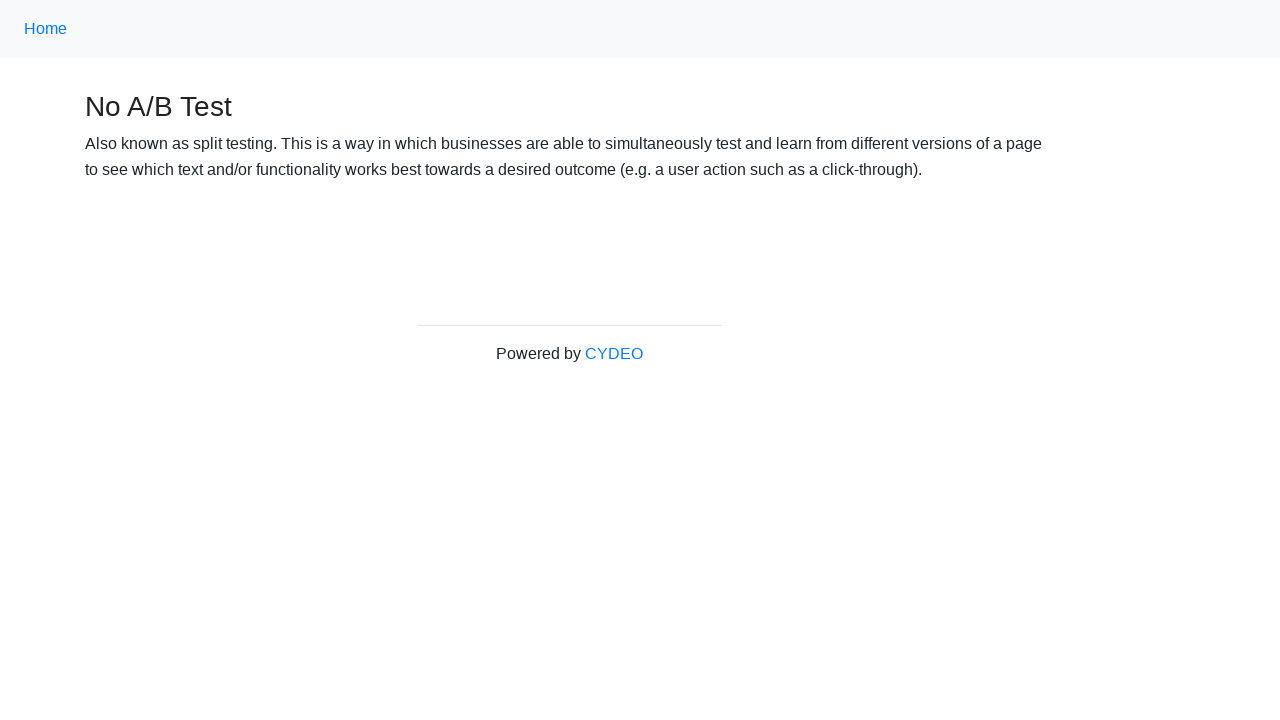

Navigated back to home page
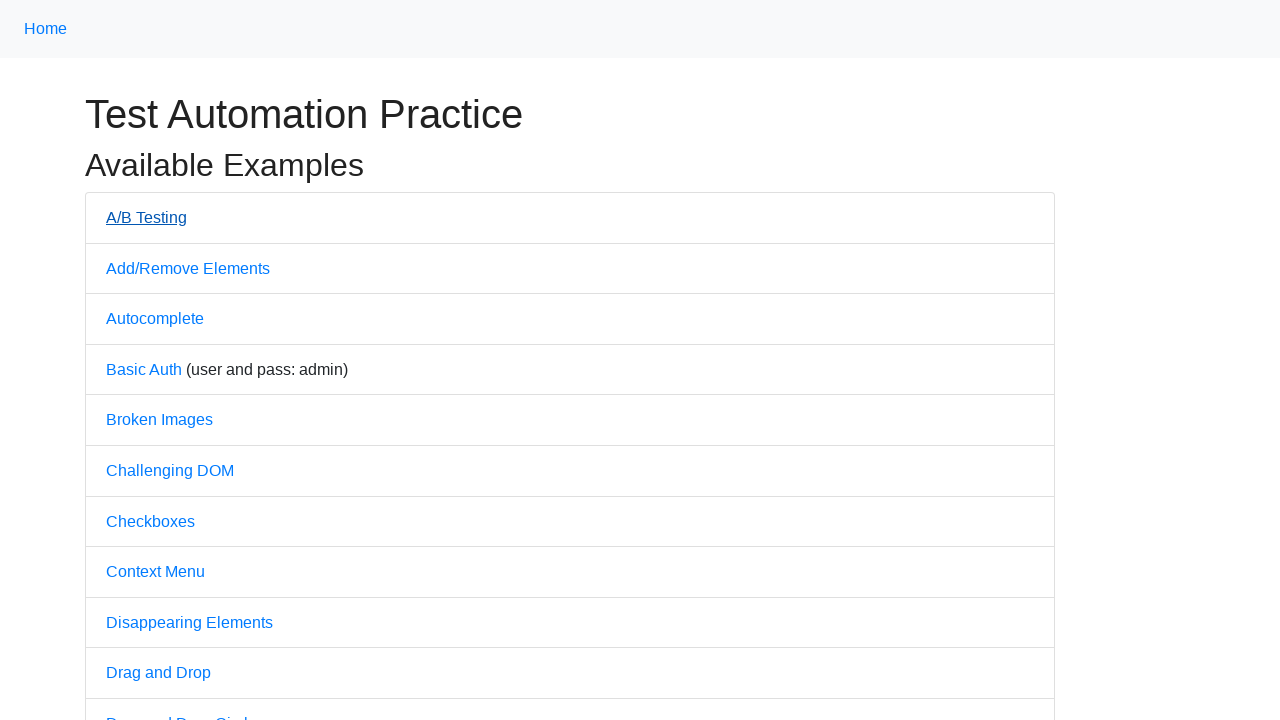

Verified home page title is 'Practice'
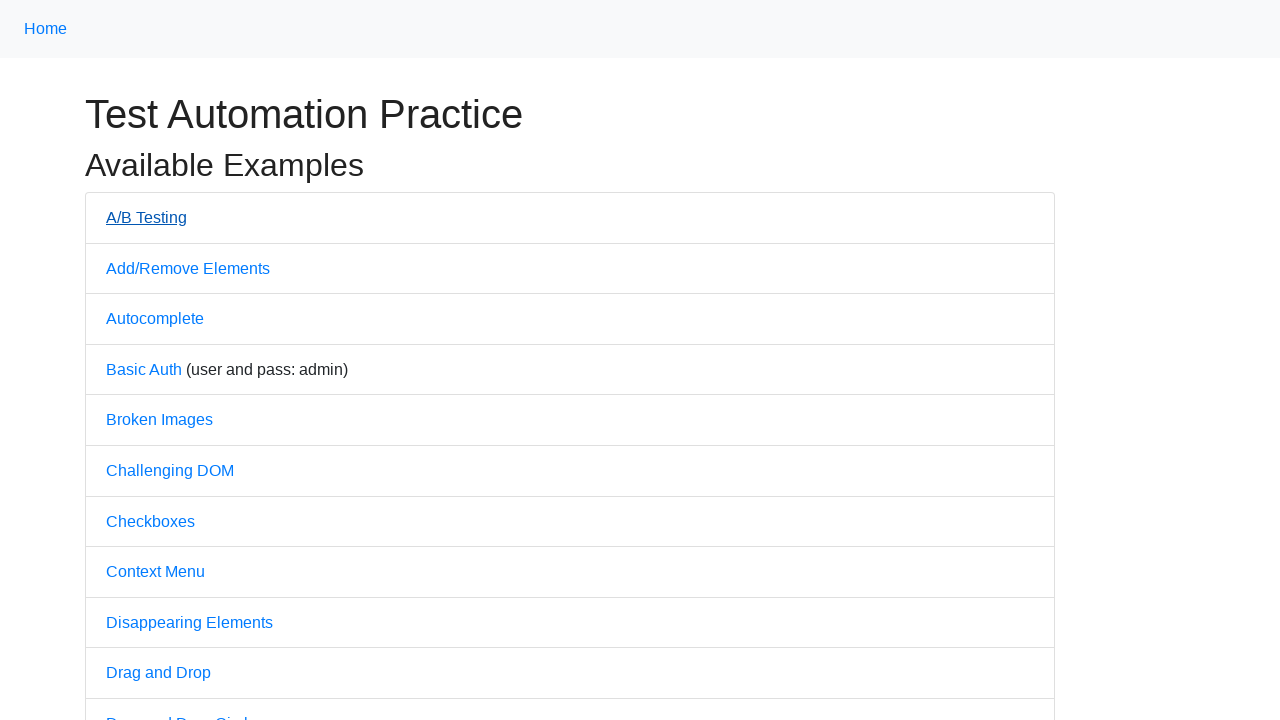

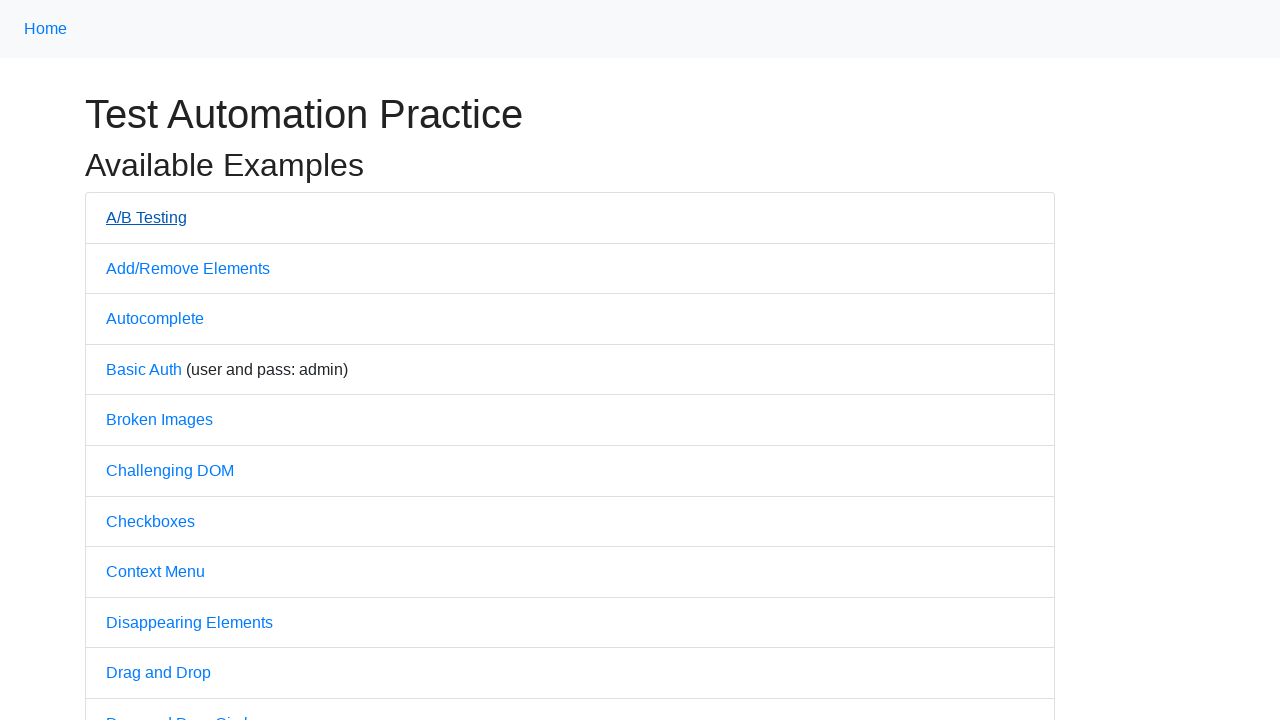